Tests an e-commerce flow by searching for products containing "ca", adding "Cashews" to the cart, and proceeding through checkout to place an order.

Starting URL: https://rahulshettyacademy.com/seleniumPractise/#/

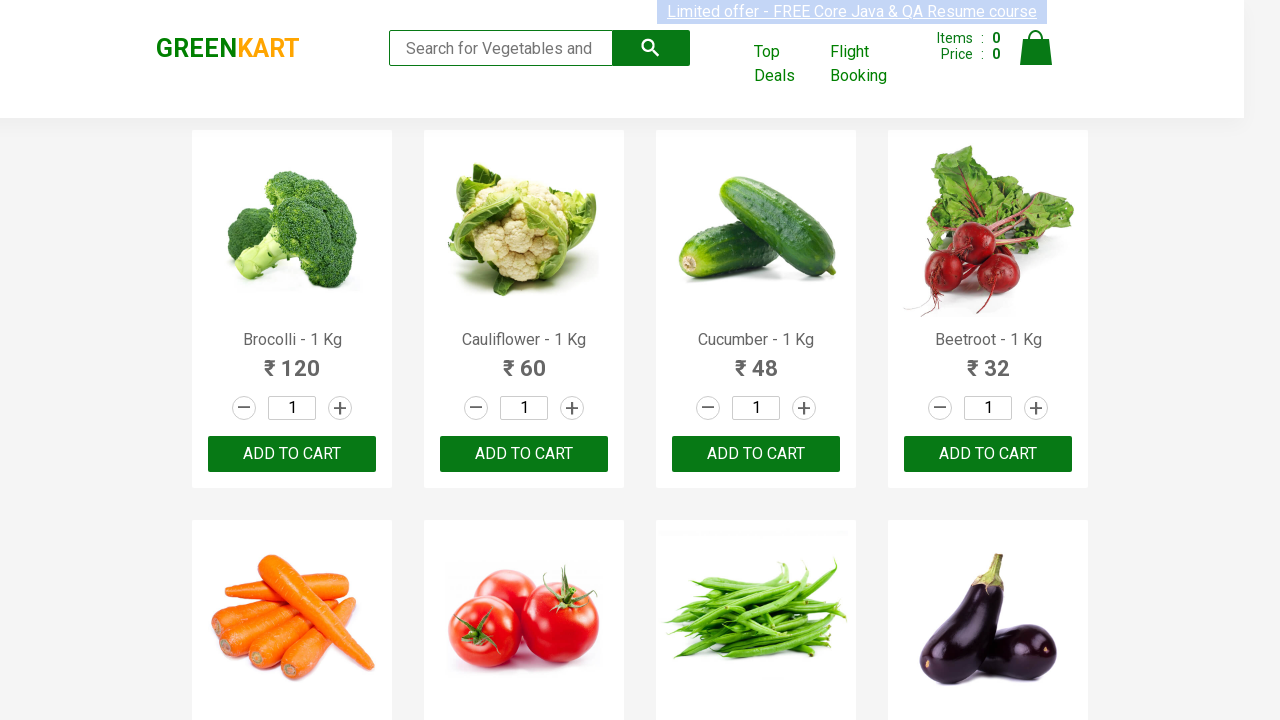

Filled search box with 'ca' on .search-keyword
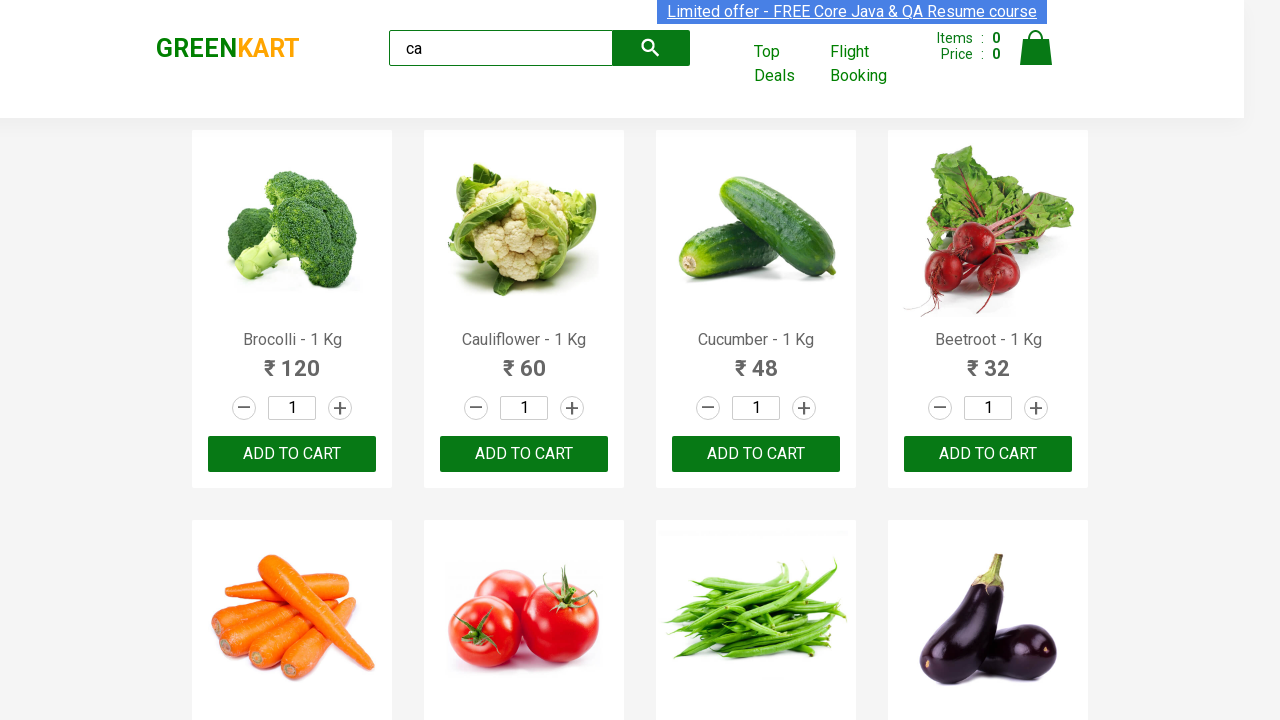

Waited for products to load
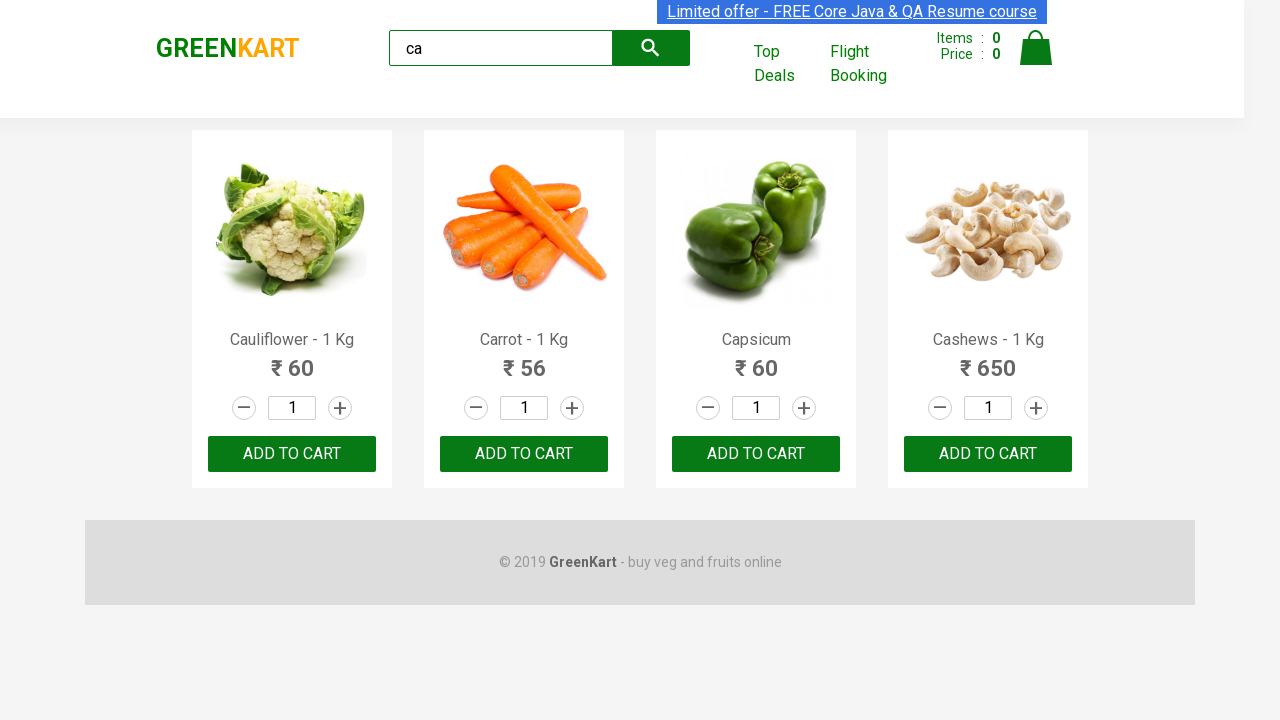

Located all product elements
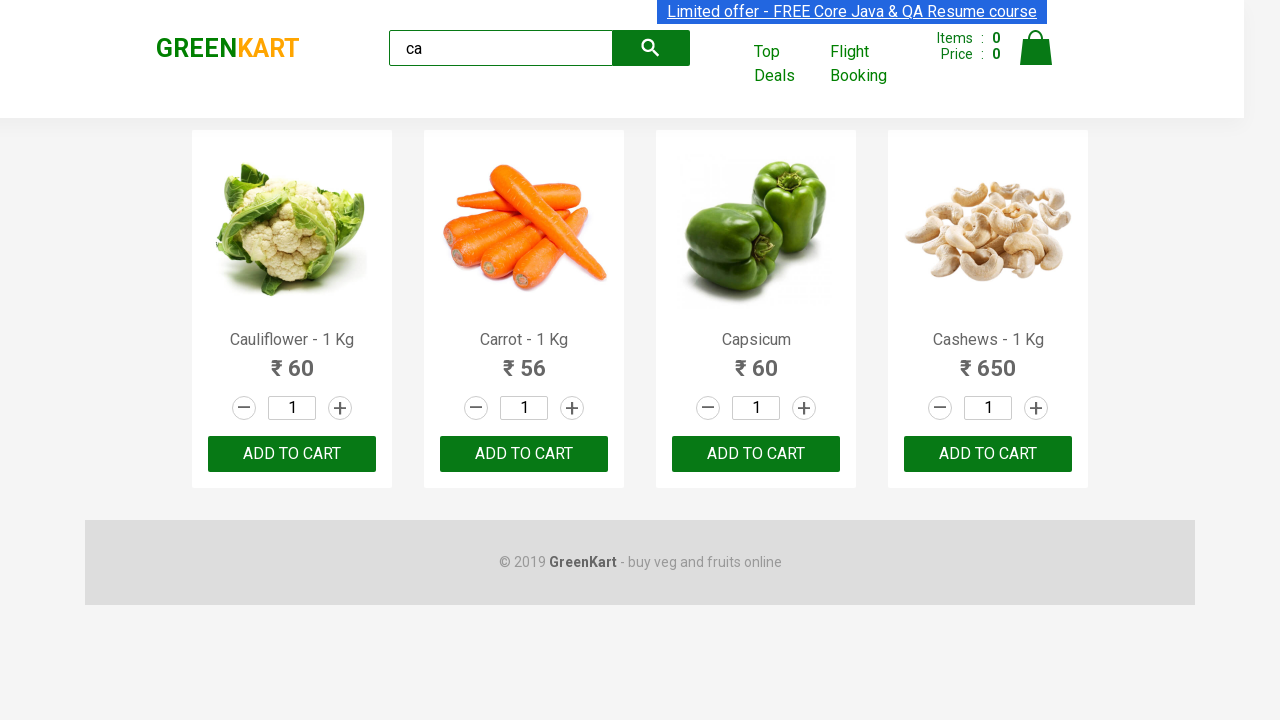

Added Cashews to cart at (988, 454) on .products .product >> nth=3 >> button
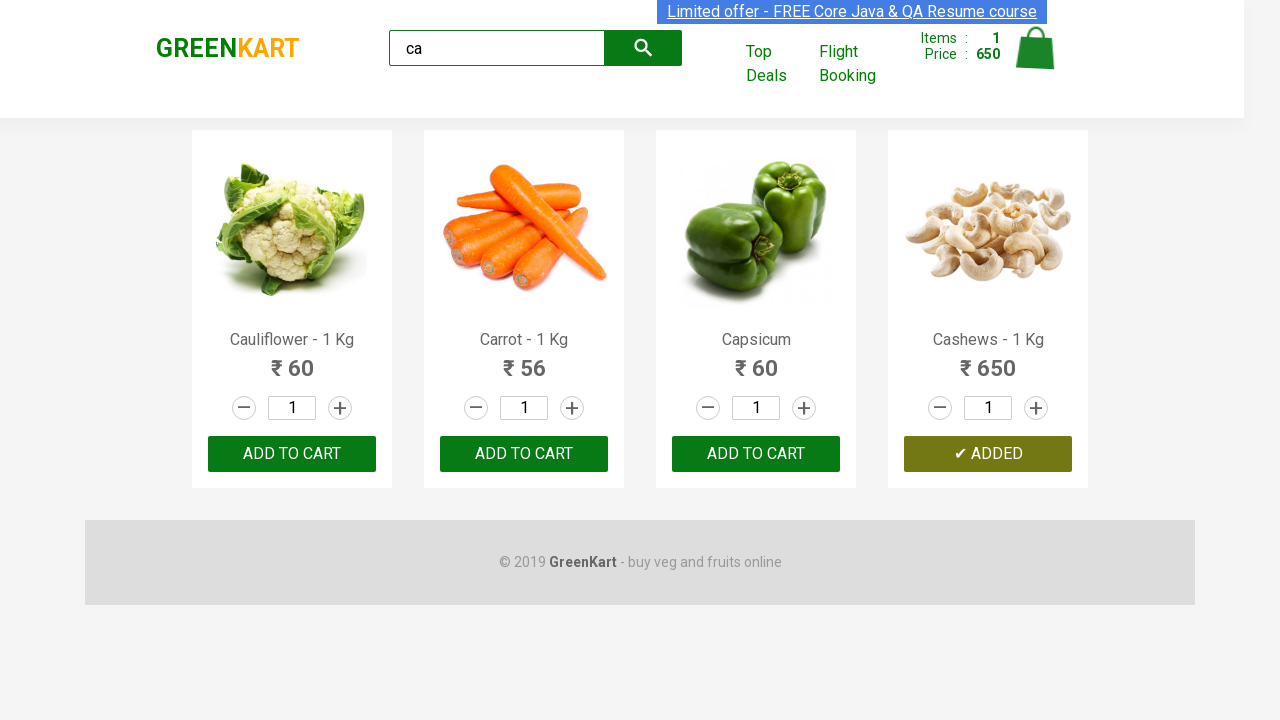

Clicked cart icon at (1036, 48) on .cart-icon > img
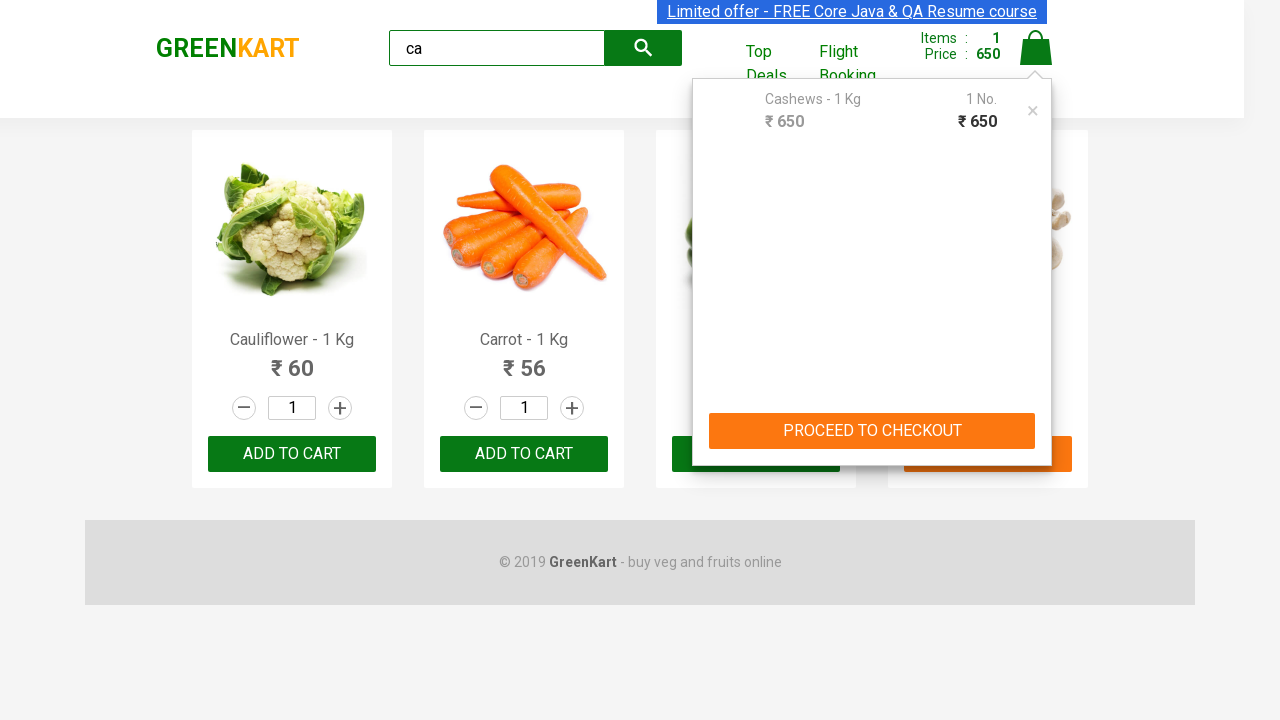

Clicked PROCEED TO CHECKOUT button at (872, 431) on text=PROCEED TO CHECKOUT
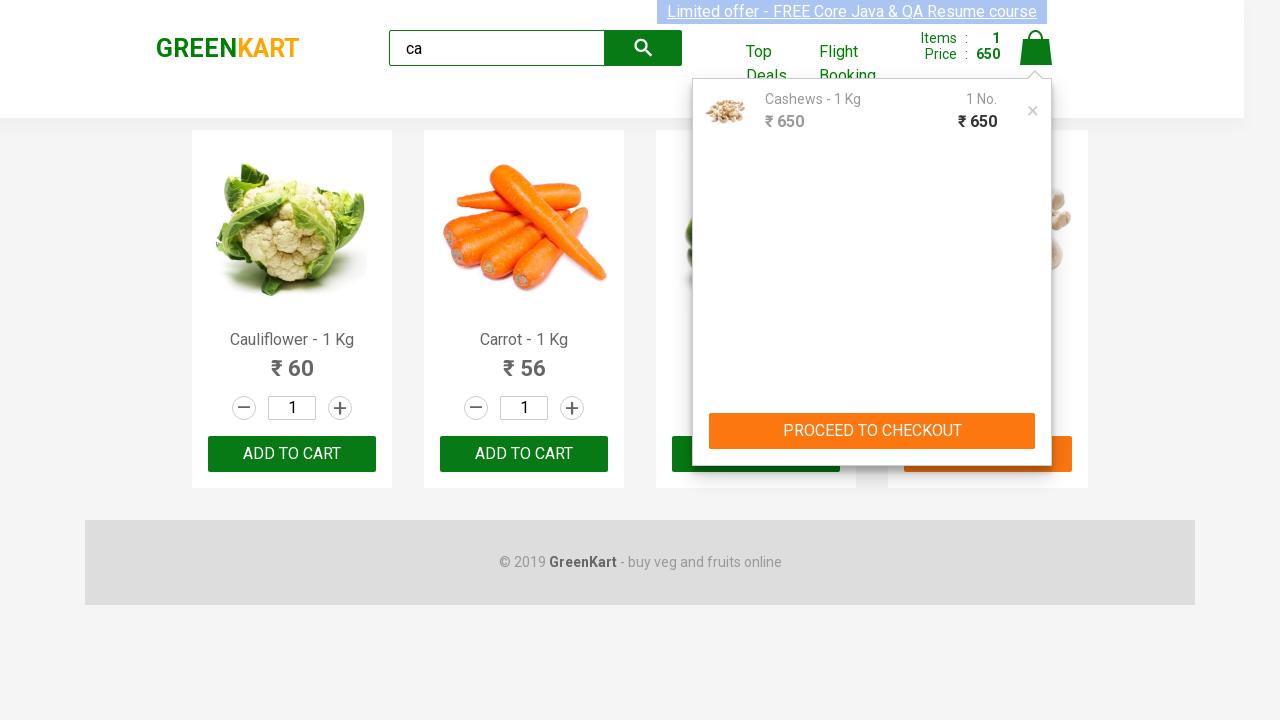

Clicked Place Order button at (1036, 420) on text=Place Order
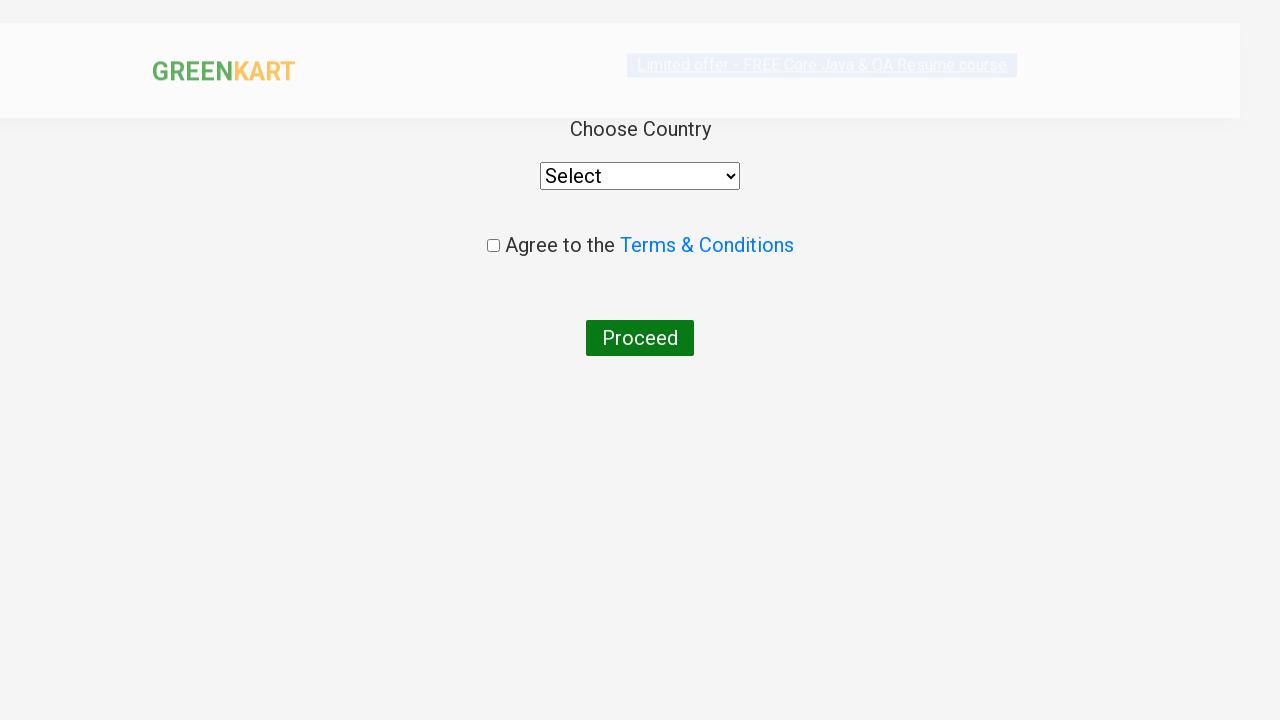

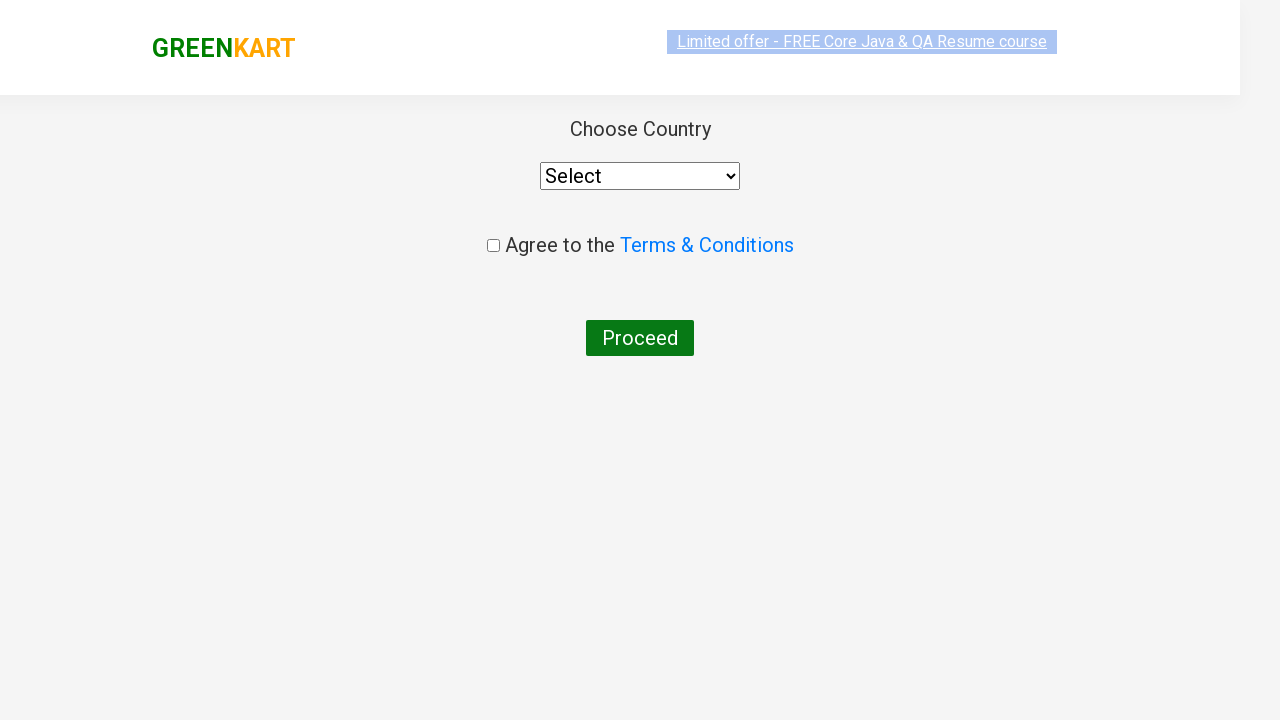